Navigates to testuj.pl and verifies the page loads by checking the title

Starting URL: https://testuj.pl

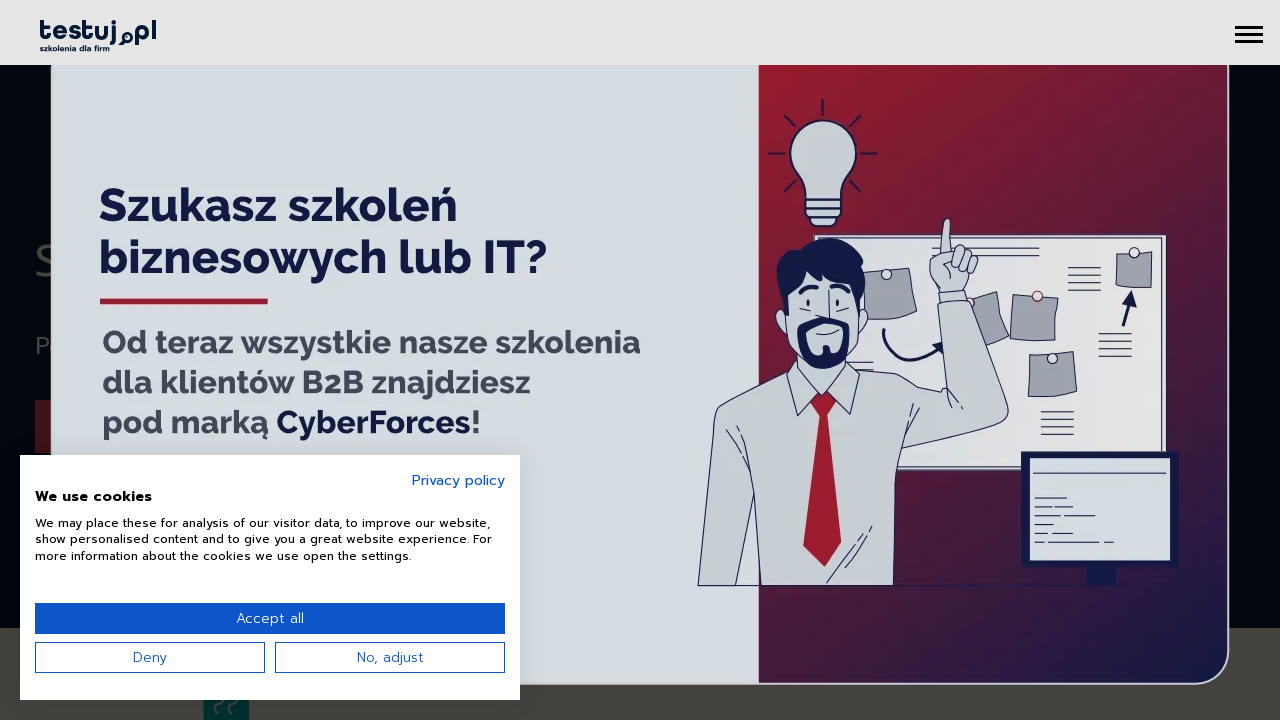

Waited for page to reach domcontentloaded state
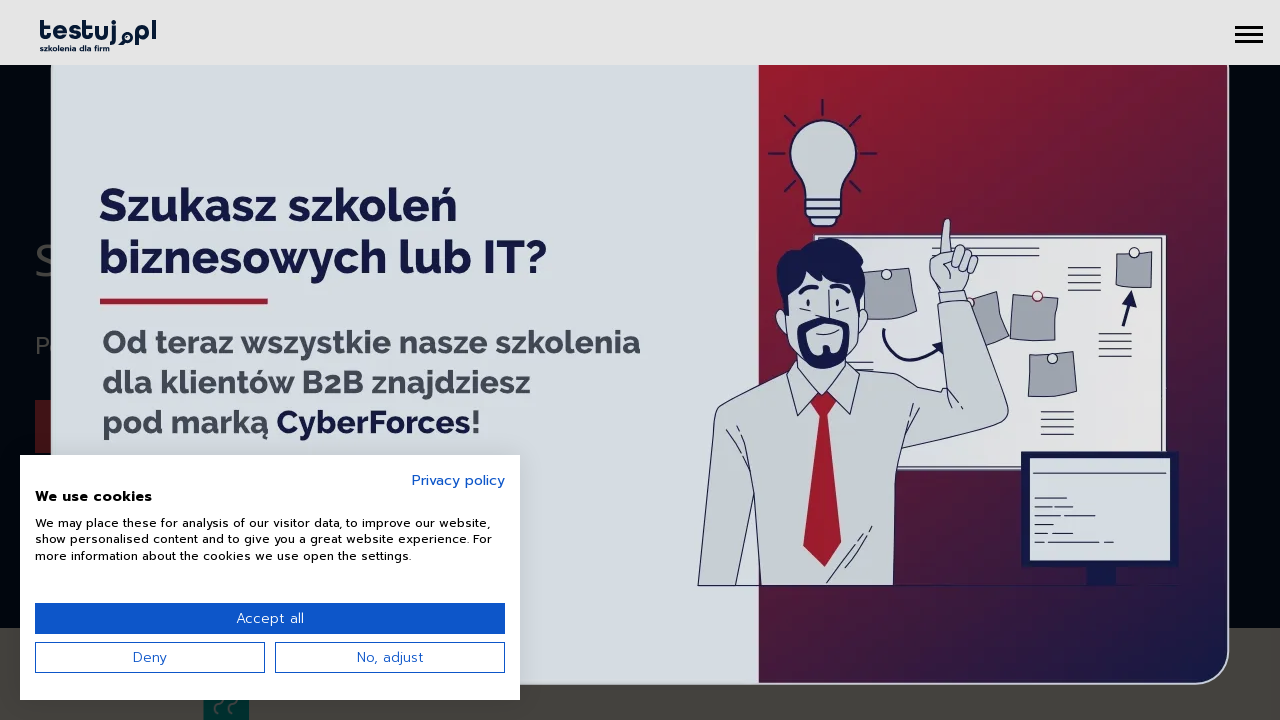

Retrieved page title: Zostań certyfikowanym testerem. Kursy z testowania oprogramowania • testuj.pl
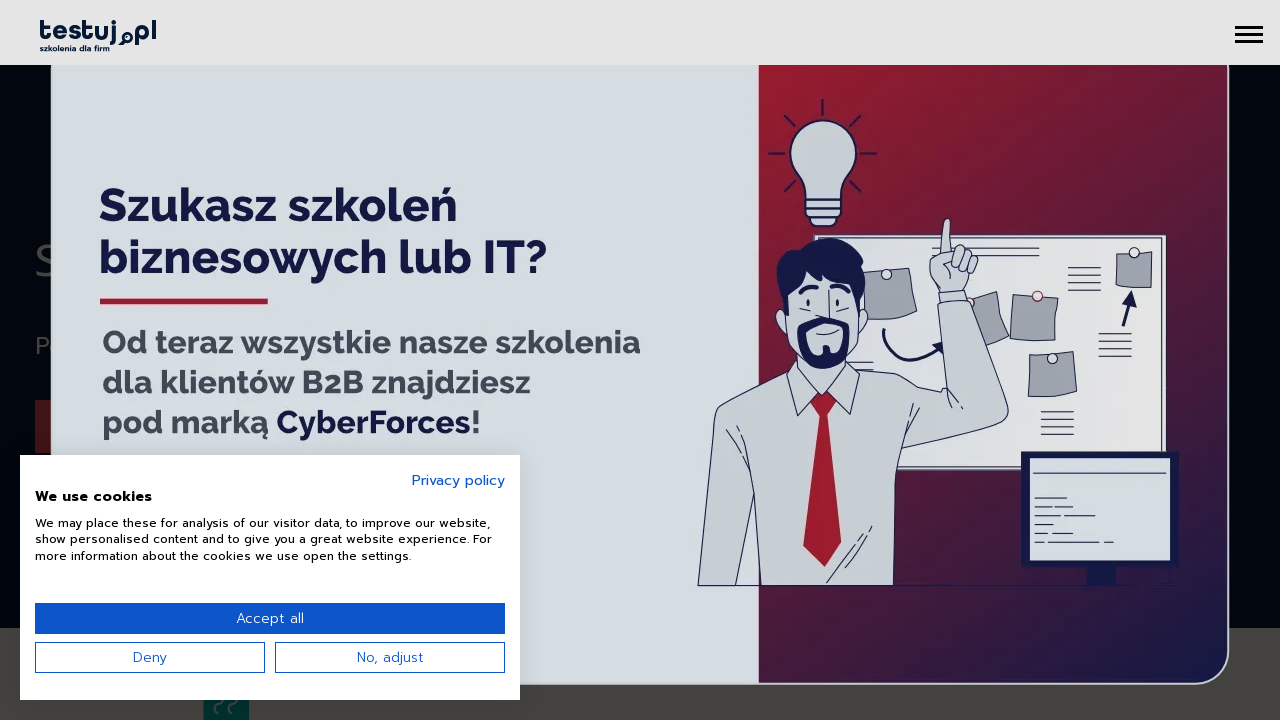

Printed page title to console: Zostań certyfikowanym testerem. Kursy z testowania oprogramowania • testuj.pl
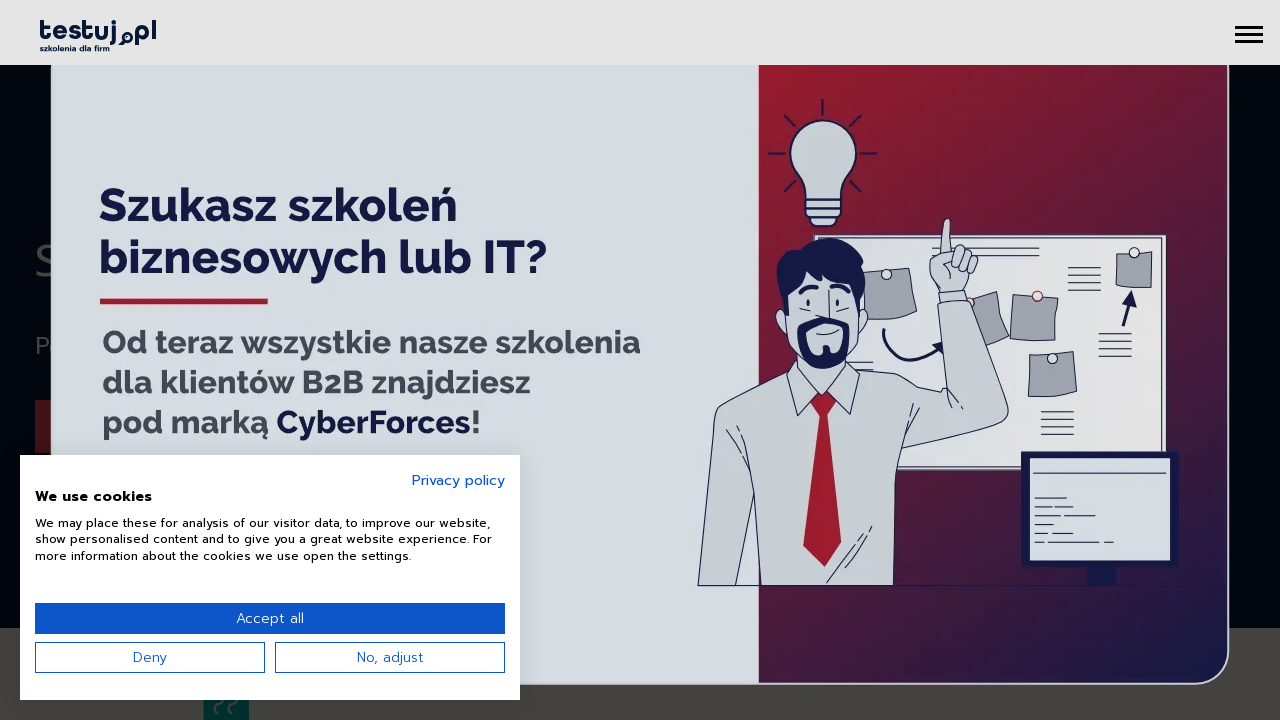

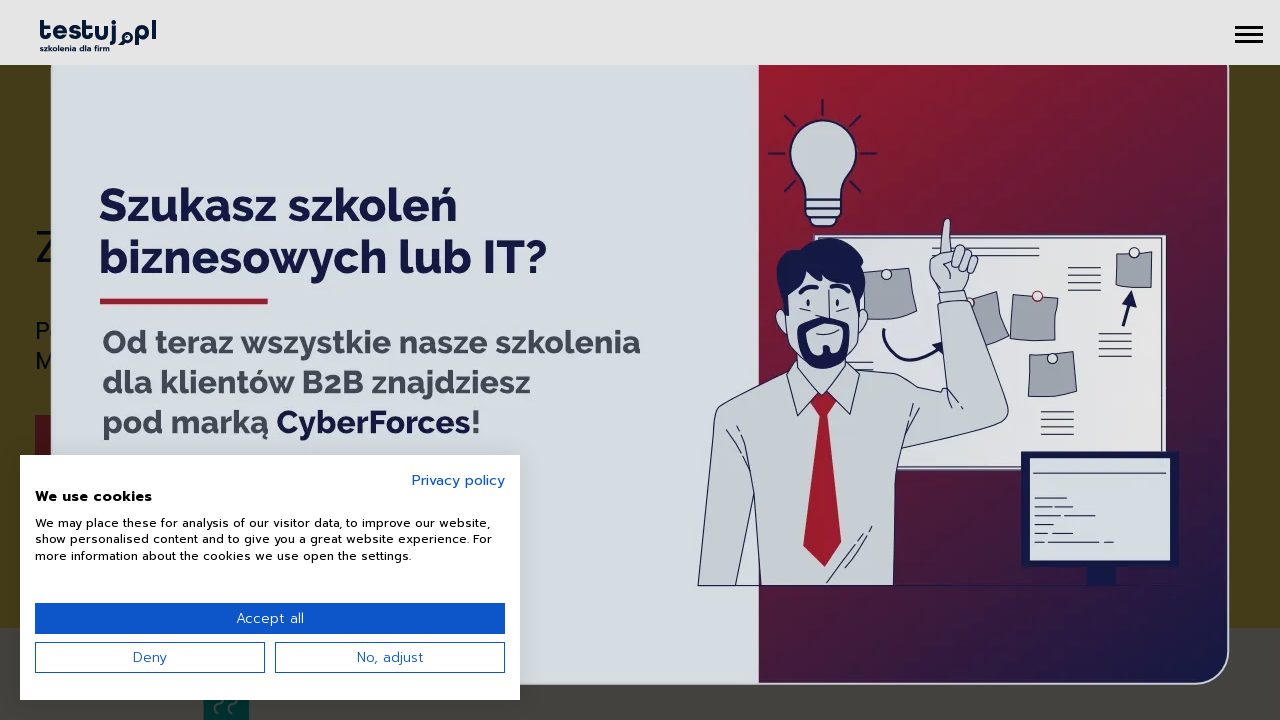